Demonstrates various scrolling techniques on a webpage including scrolling to a specific element, scrolling to bottom, scrolling to top, and using keyboard shortcuts for page navigation.

Starting URL: https://www.w3schools.com/html/html_tables.asp

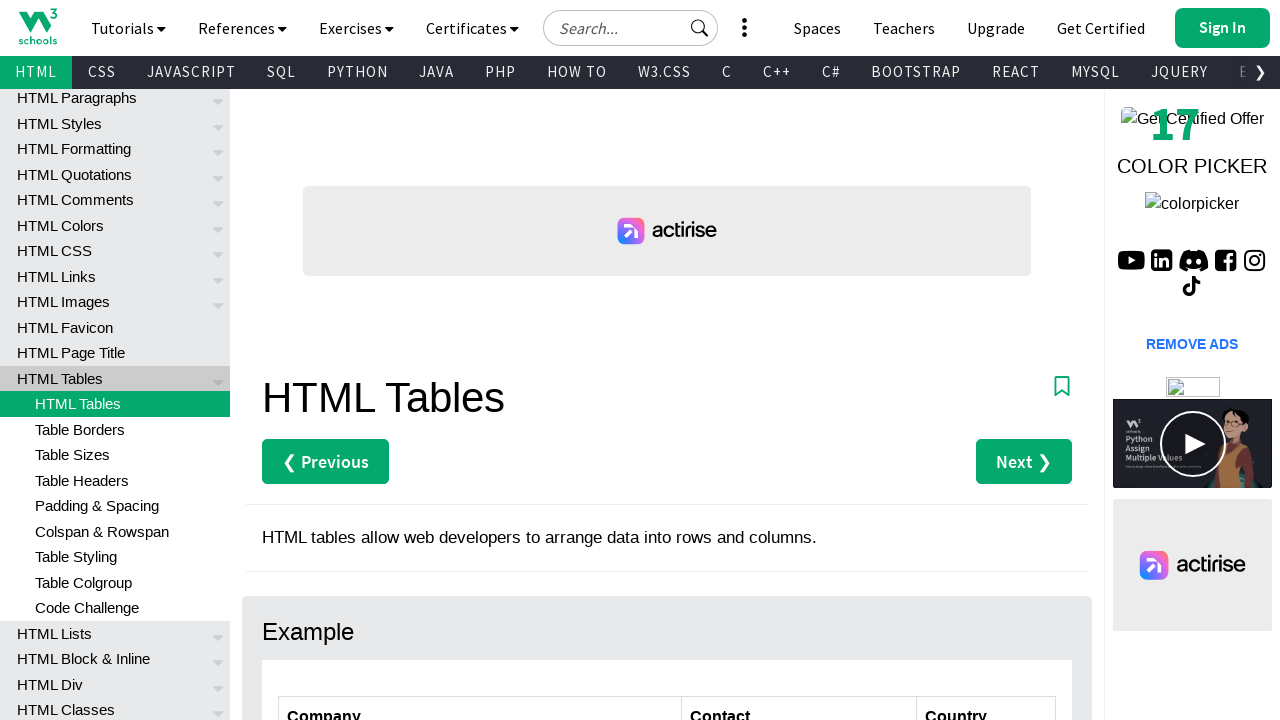

Scrolled to 'HTML Table Tags' heading element
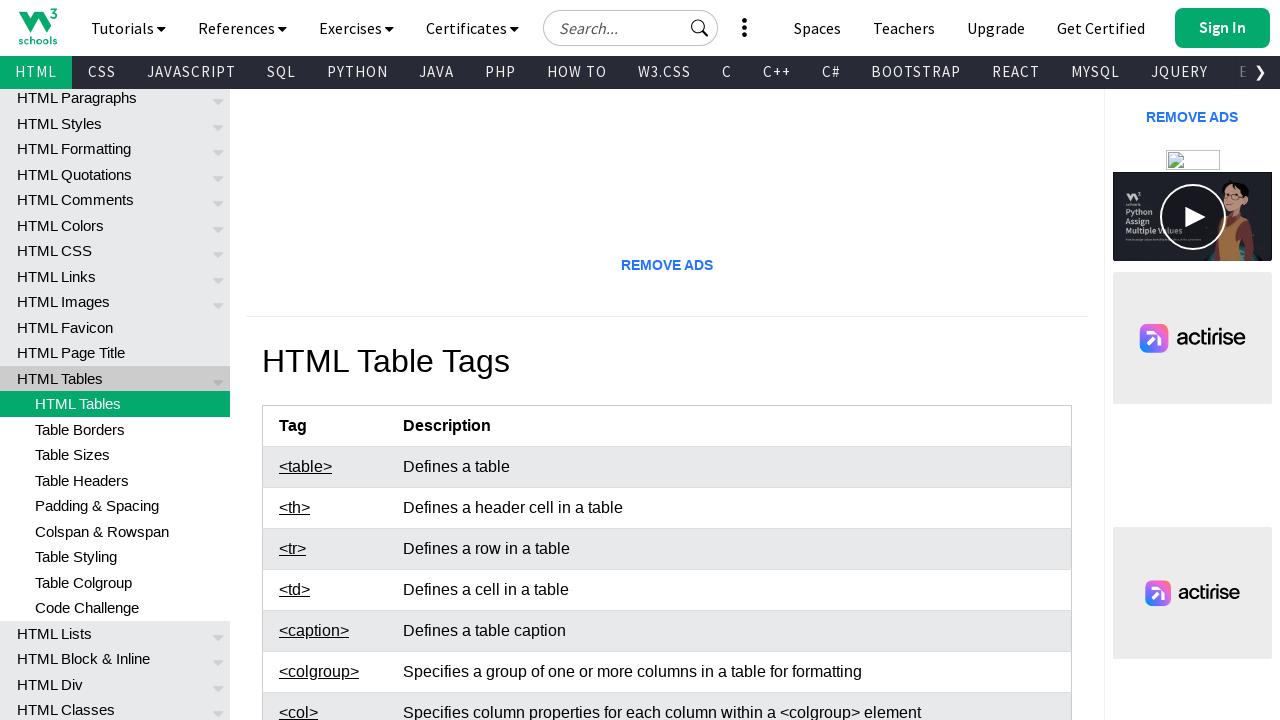

Scrolled to bottom of page using JavaScript
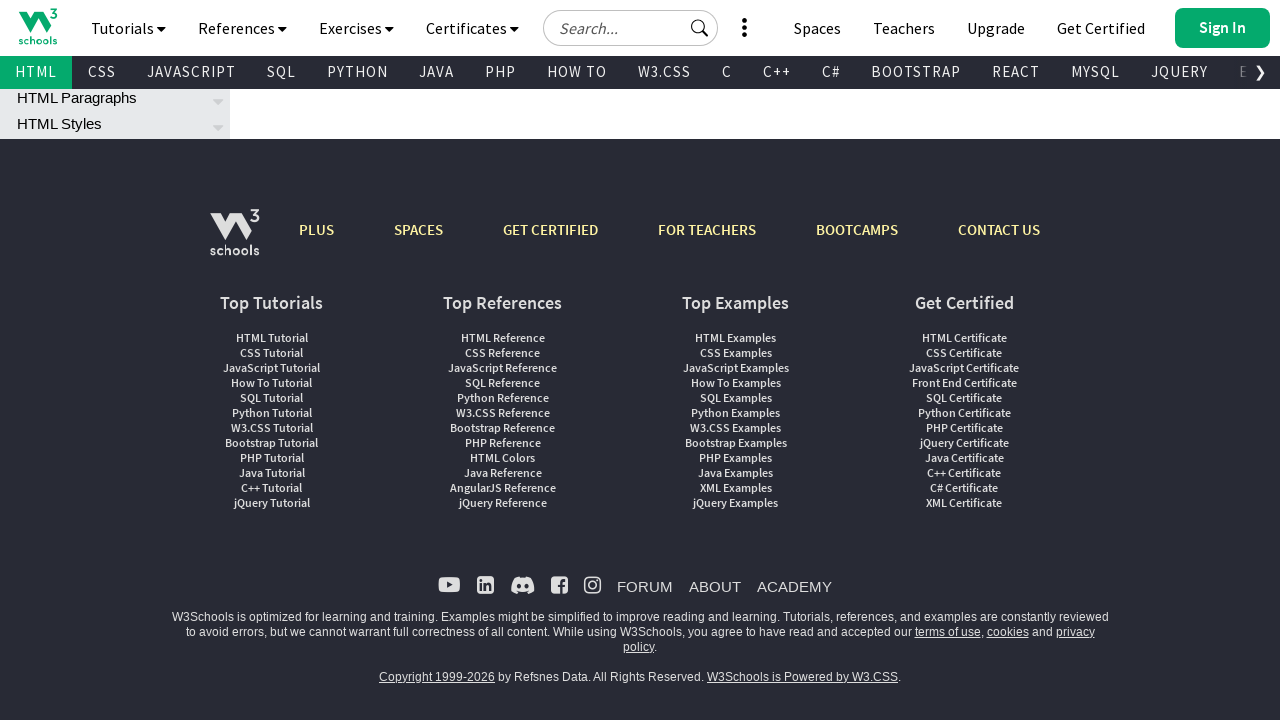

Scrolled to top of page using JavaScript
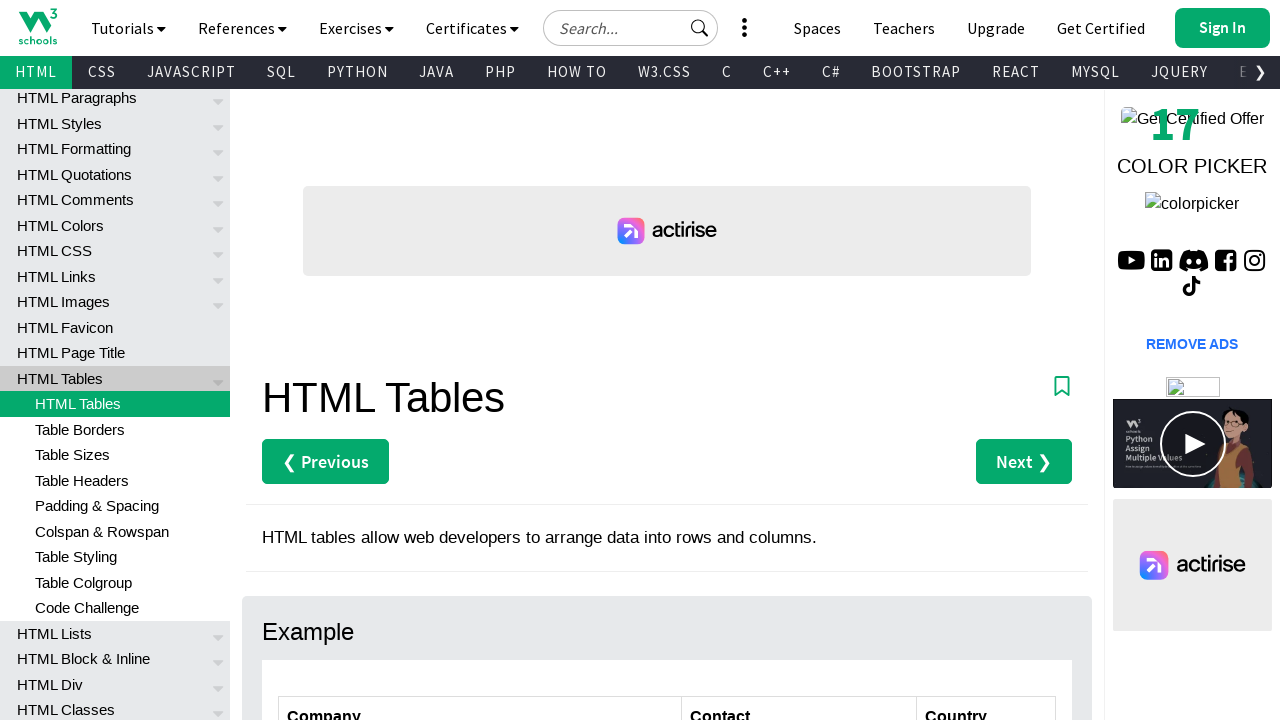

Pressed Page Down key to scroll down
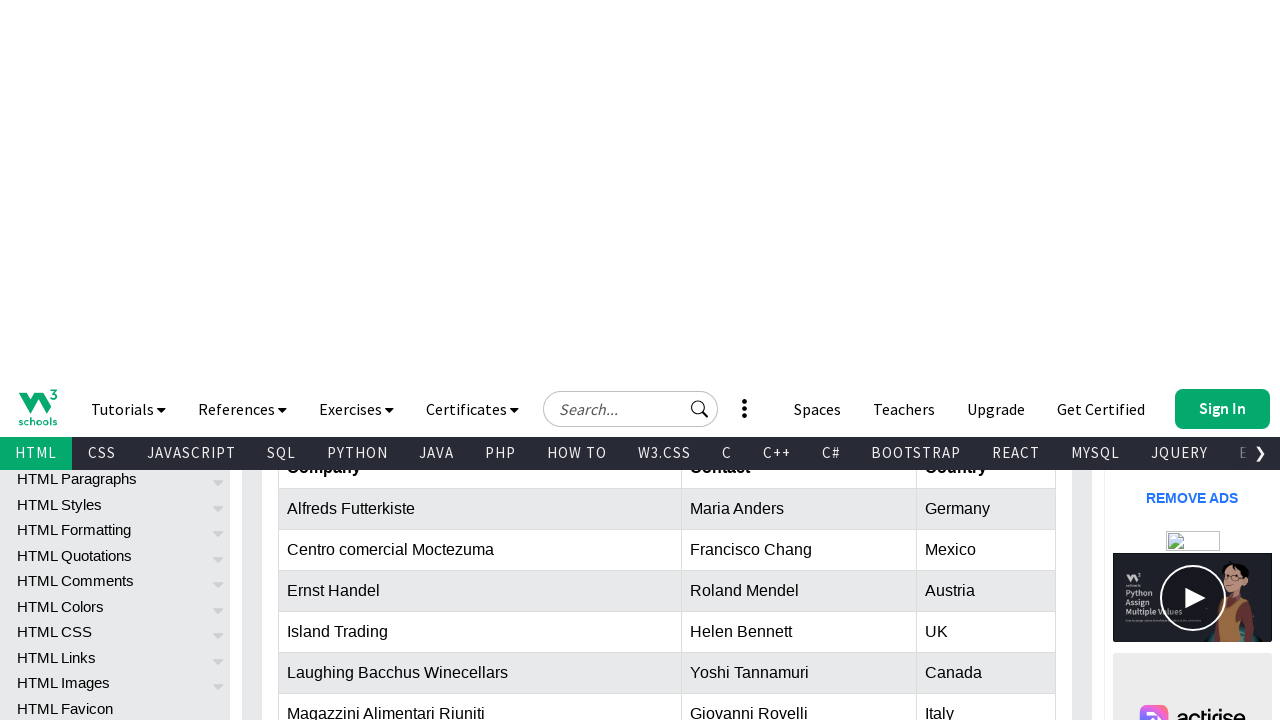

Pressed Ctrl+End to scroll to bottom of page
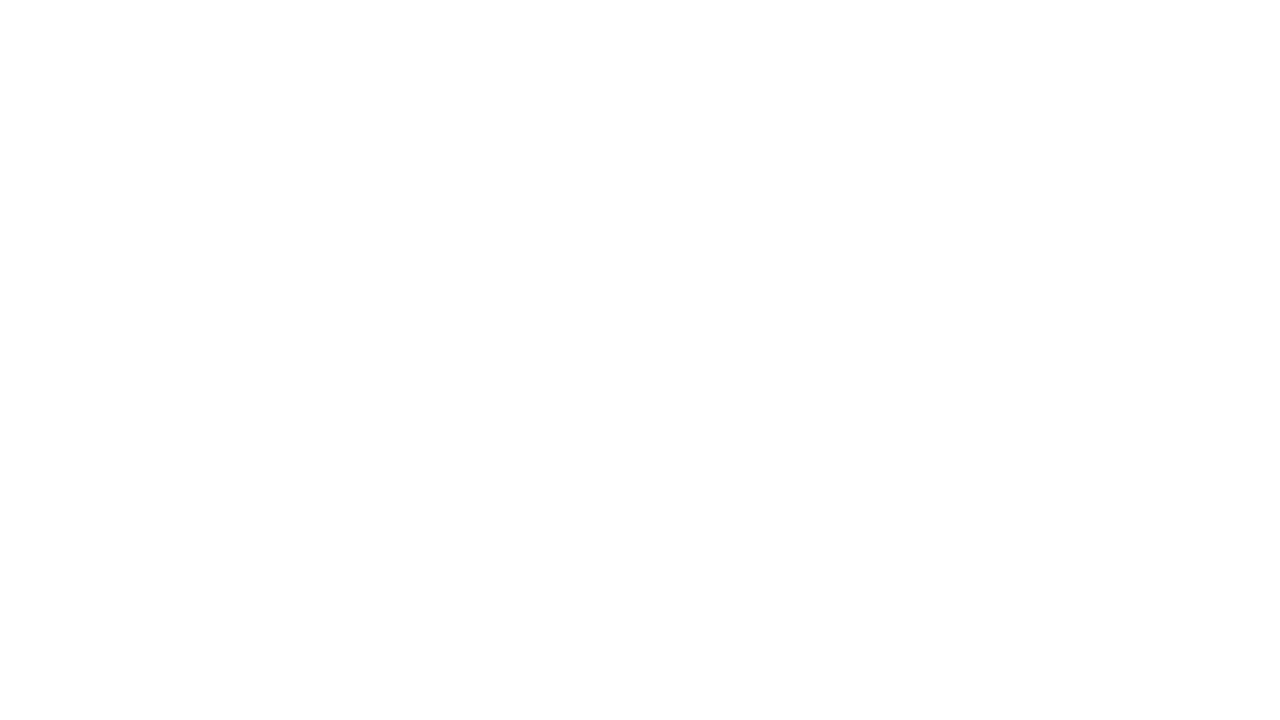

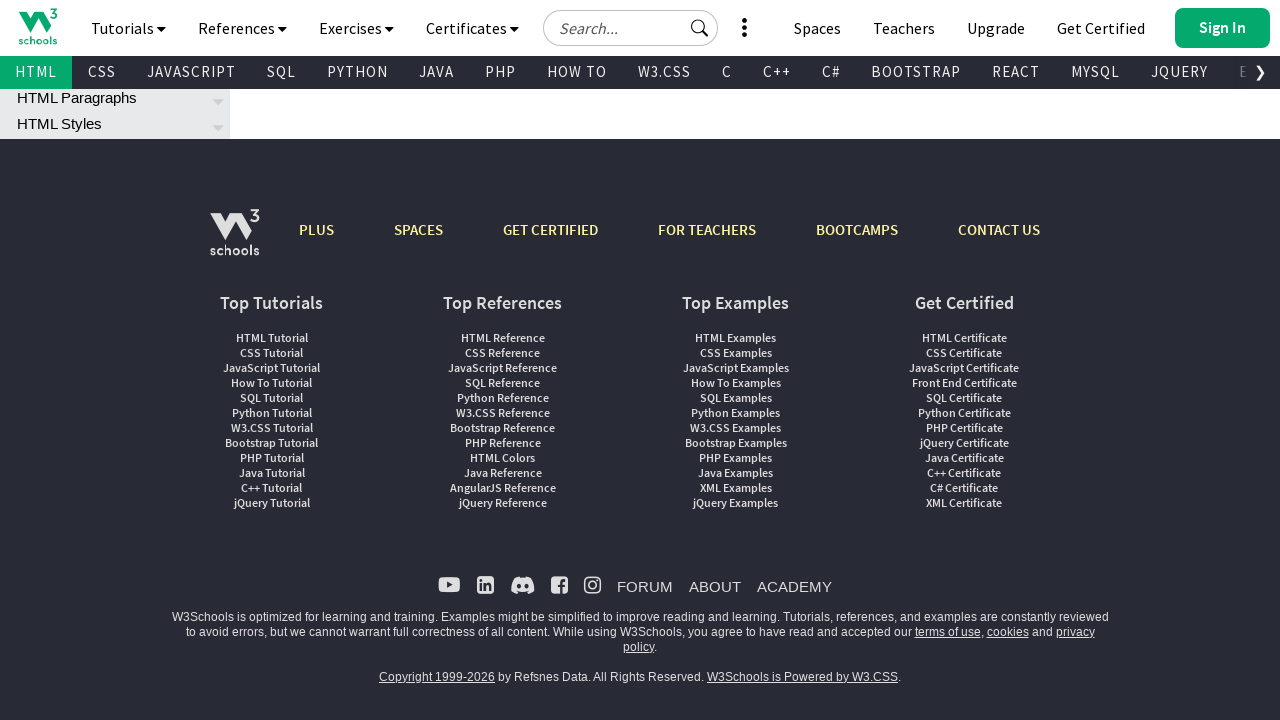